Tests checkbox functionality on a practice page by interacting with checkboxes and verifying the page title and URL

Starting URL: https://rahulshettyacademy.com/AutomationPractice/

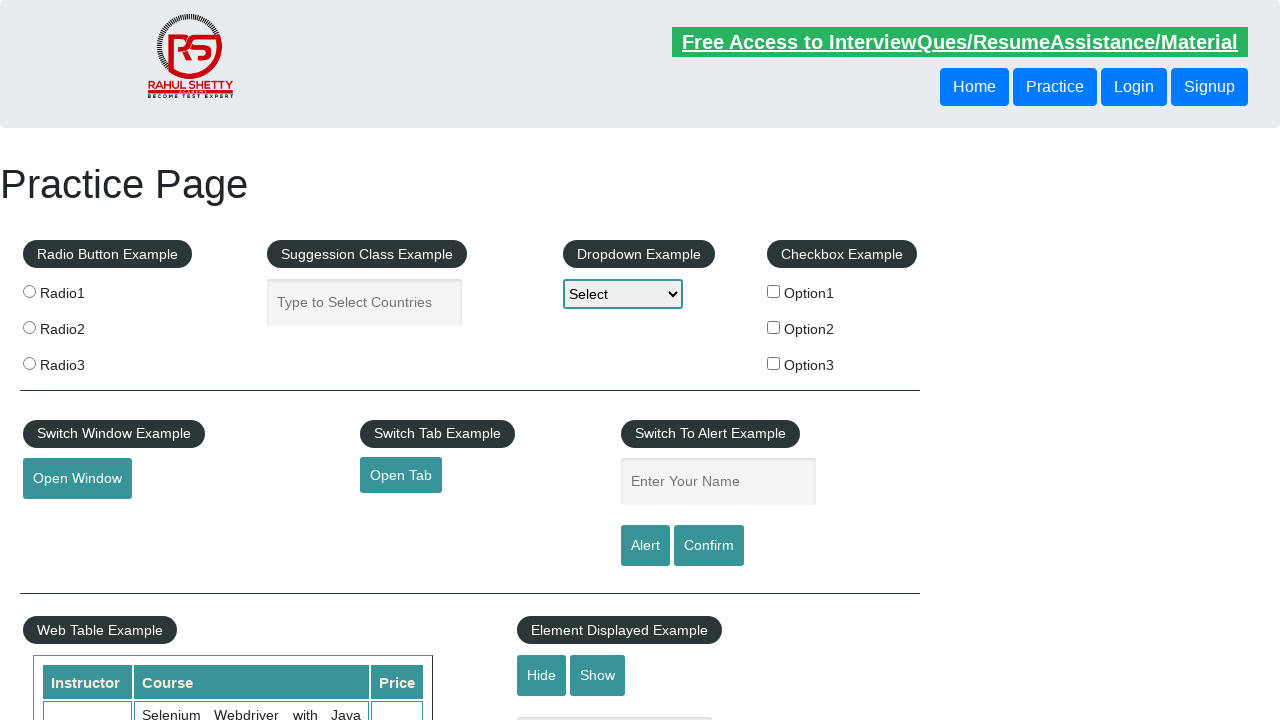

Checked checkbox option 1 at (774, 291) on #checkBoxOption1
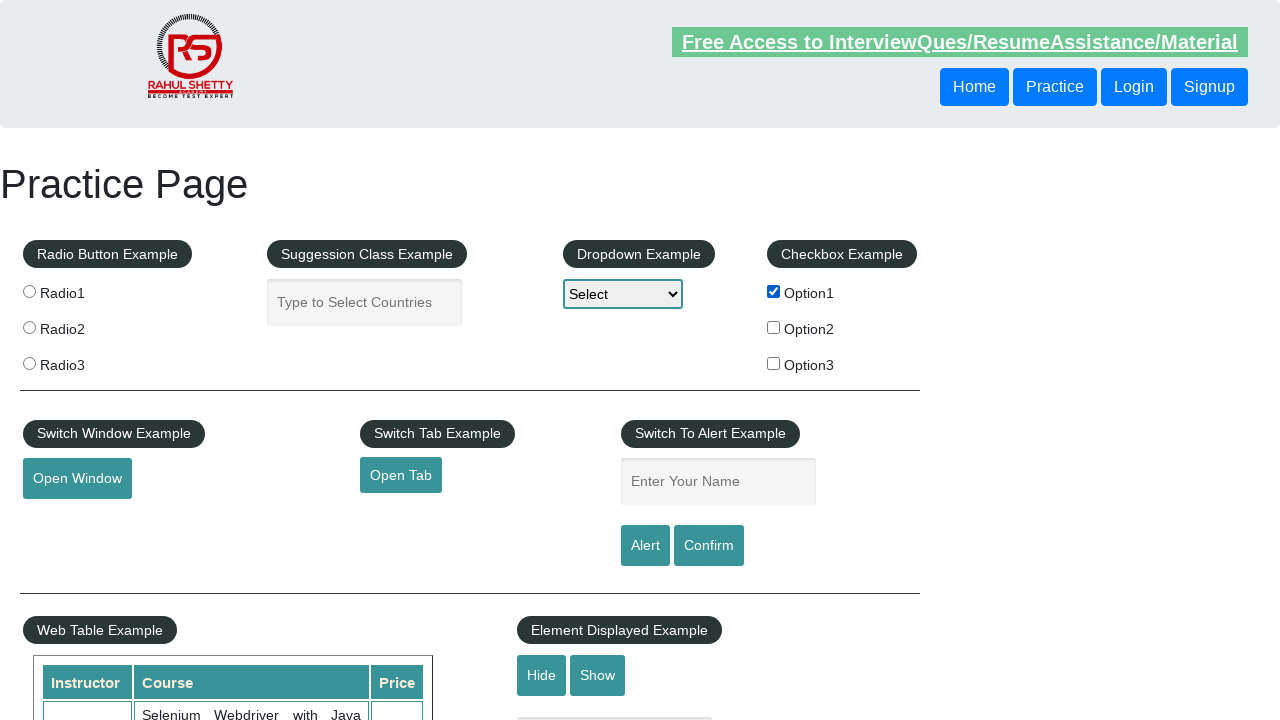

Checked checkbox option 2 at (774, 327) on #checkBoxOption2
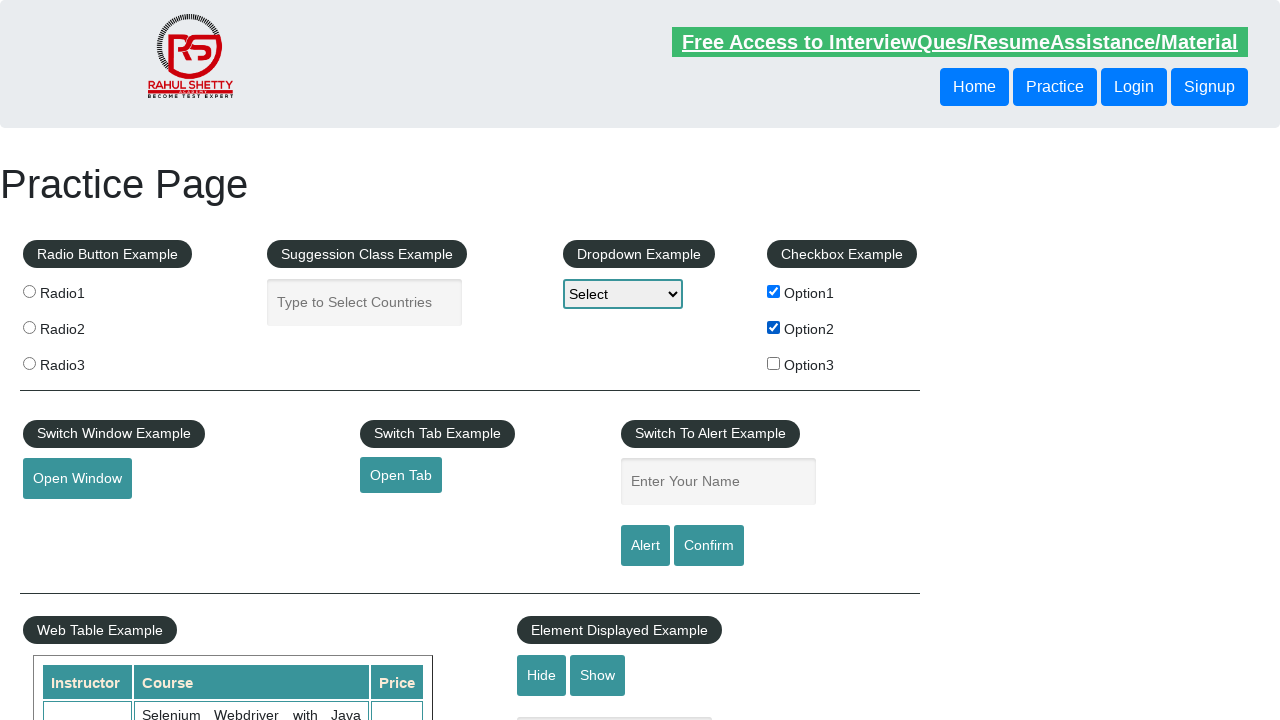

Checked checkbox option 3 at (774, 363) on #checkBoxOption3
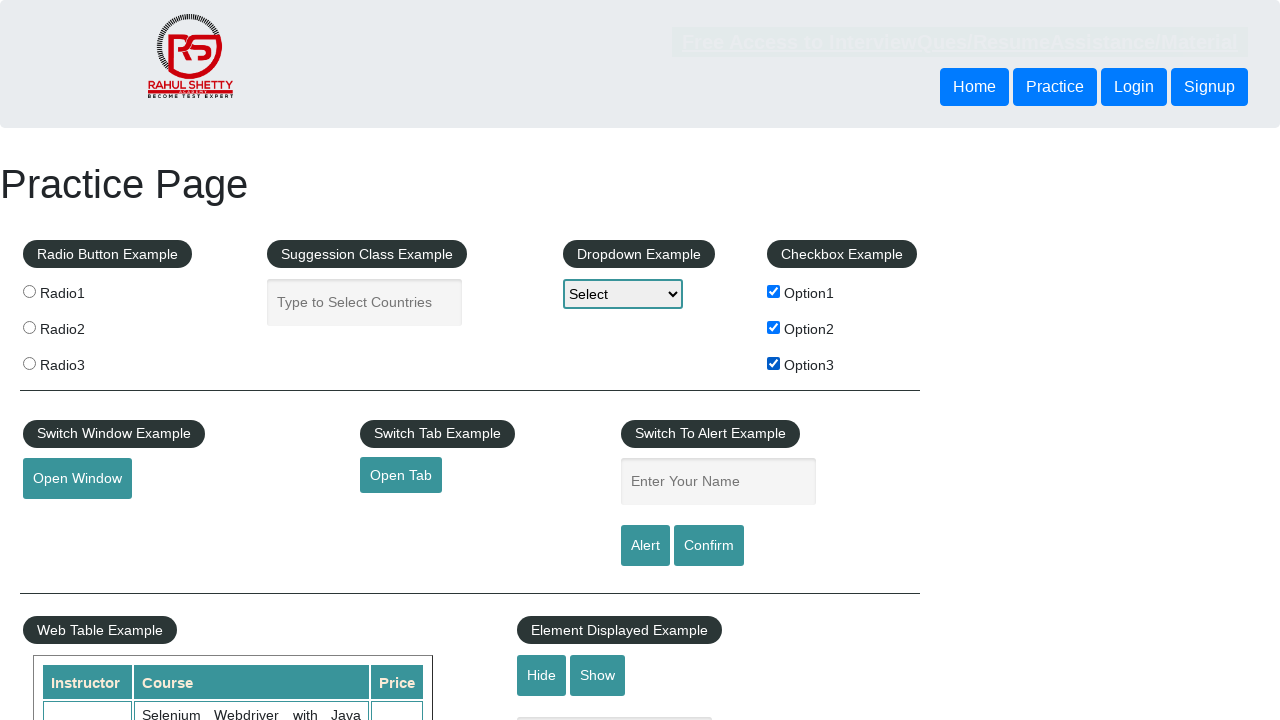

Page loaded and DOM content became interactive
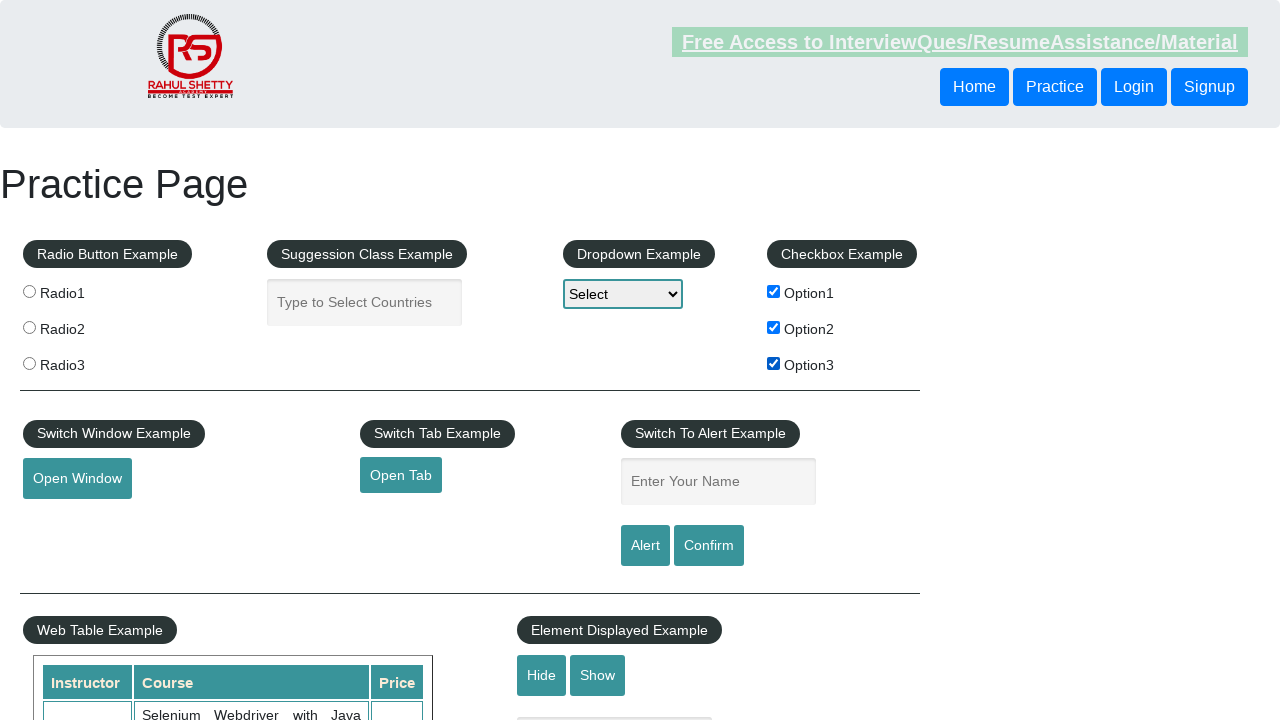

Verified page title contains 'Practice Page'
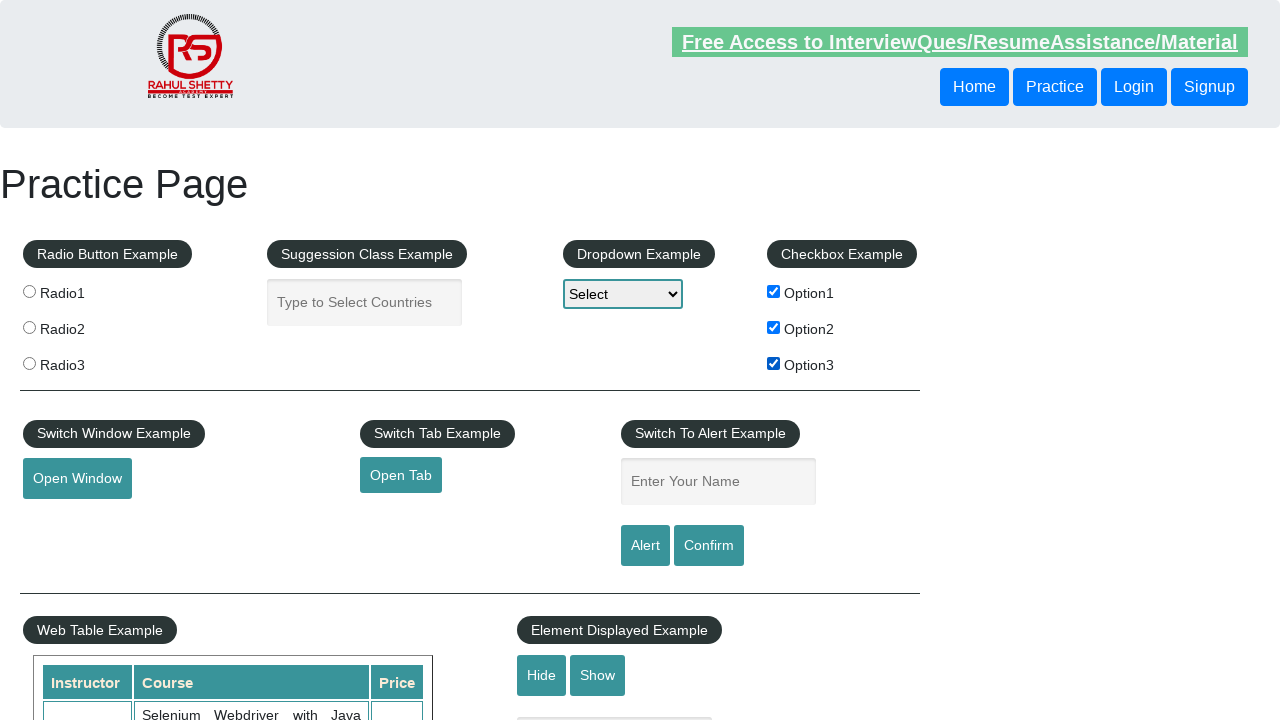

Verified current URL is https://rahulshettyacademy.com/AutomationPractice/
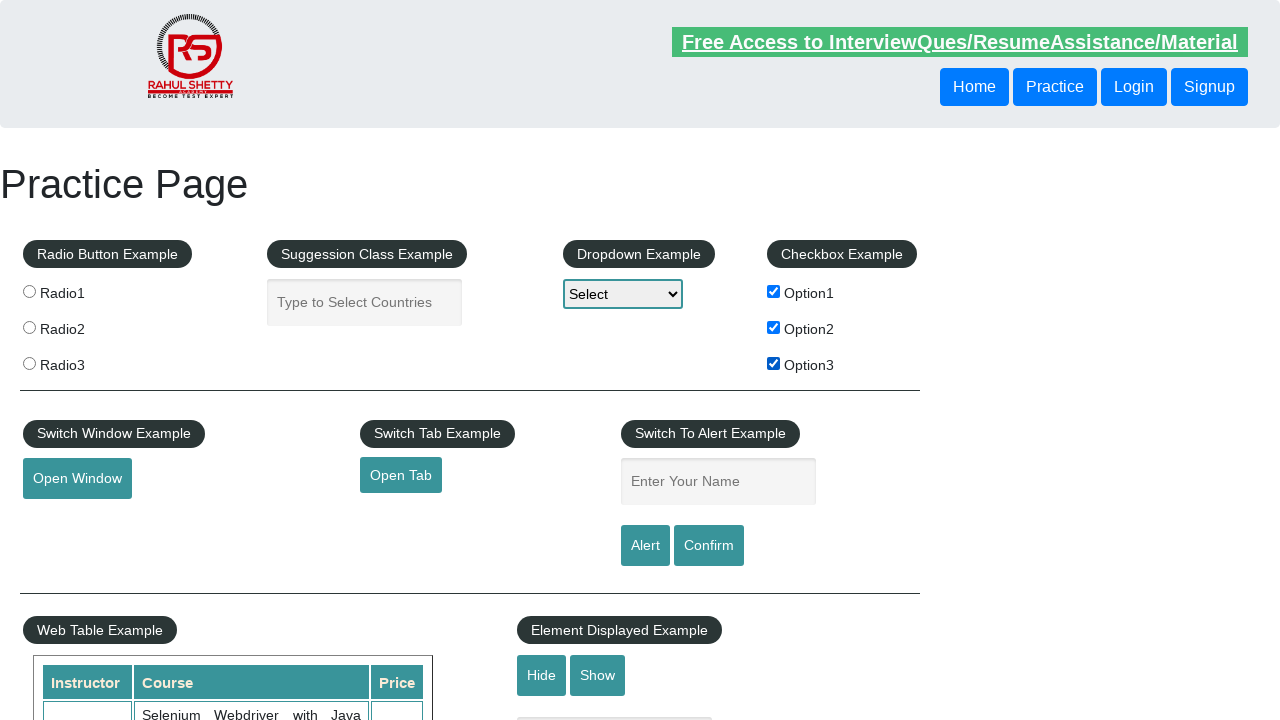

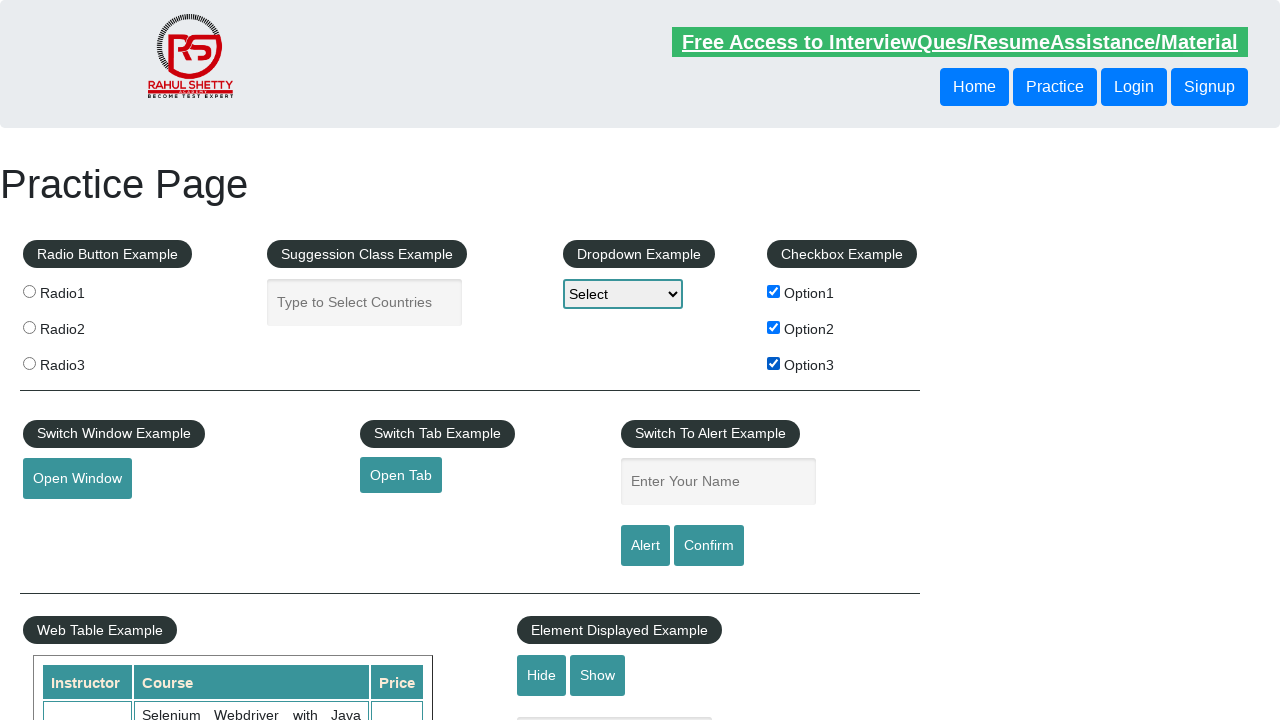